Tests timeout handling by clicking a button that triggers an AJAX request and clicking the success element with extended timeout.

Starting URL: http://uitestingplayground.com/ajax

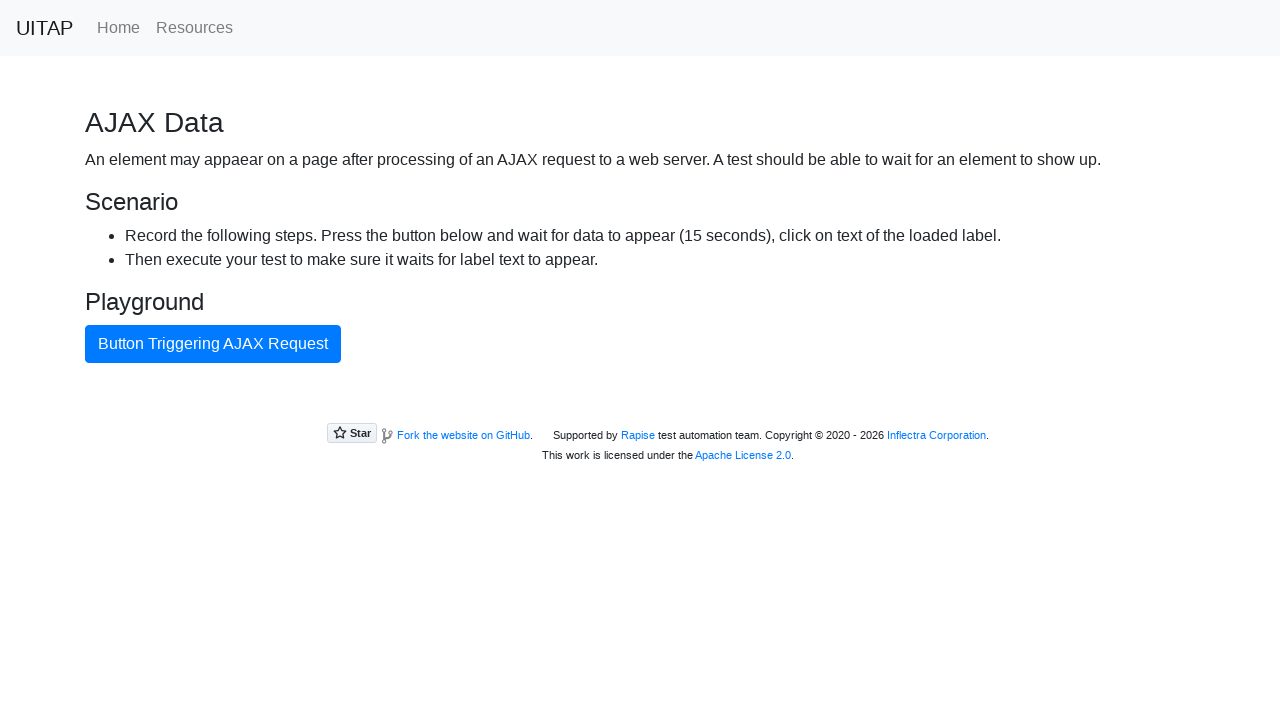

Clicked button triggering AJAX request at (213, 344) on internal:text="Button Triggering AJAX Request"i
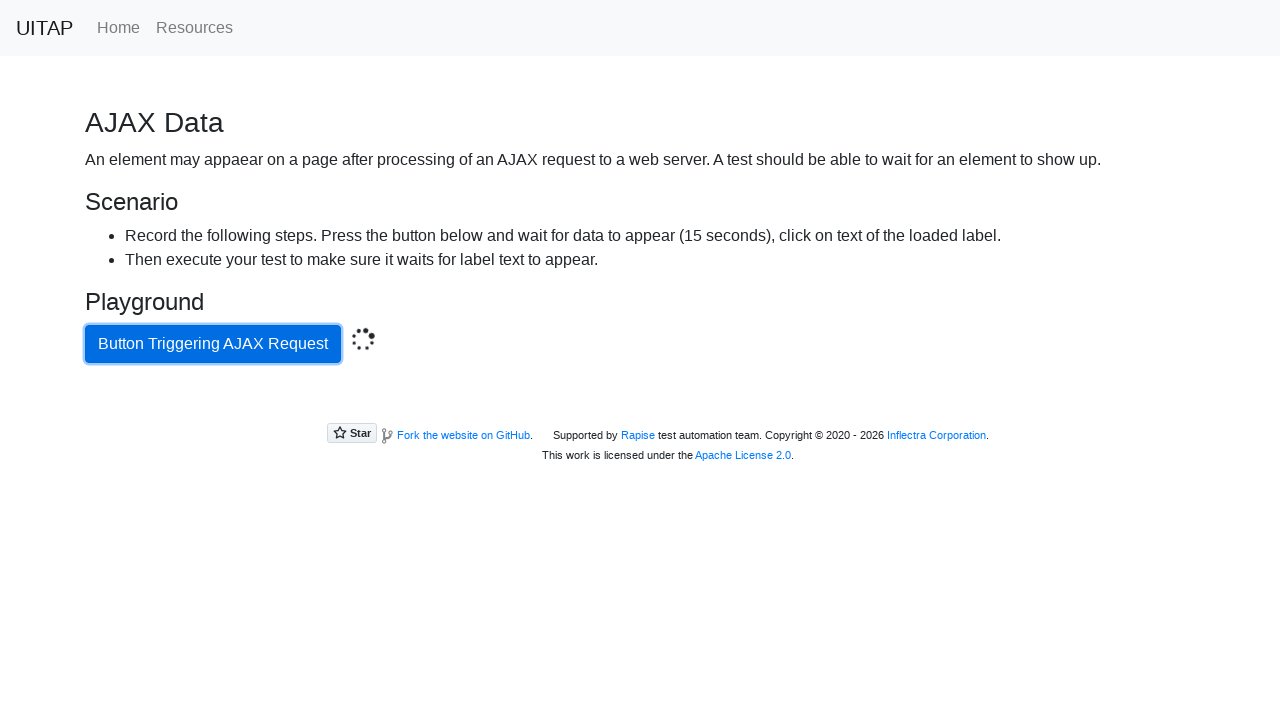

Clicked success element with 16 second timeout at (640, 405) on .bg-success
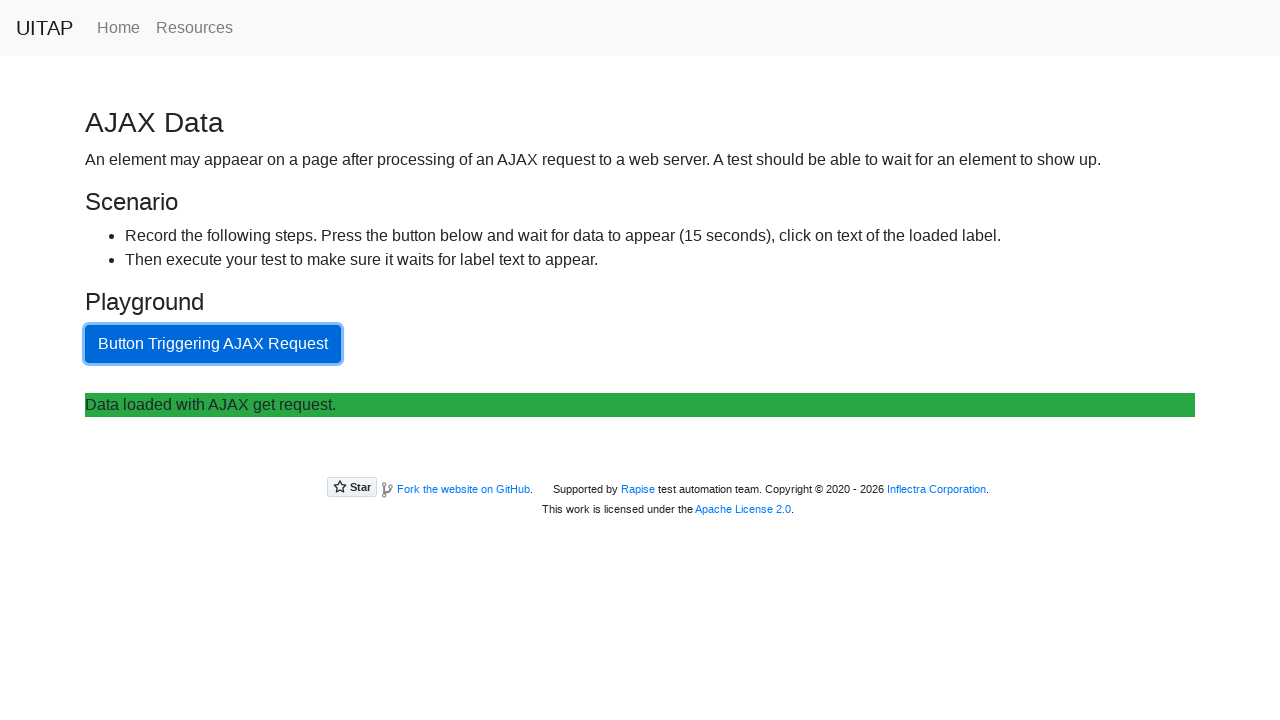

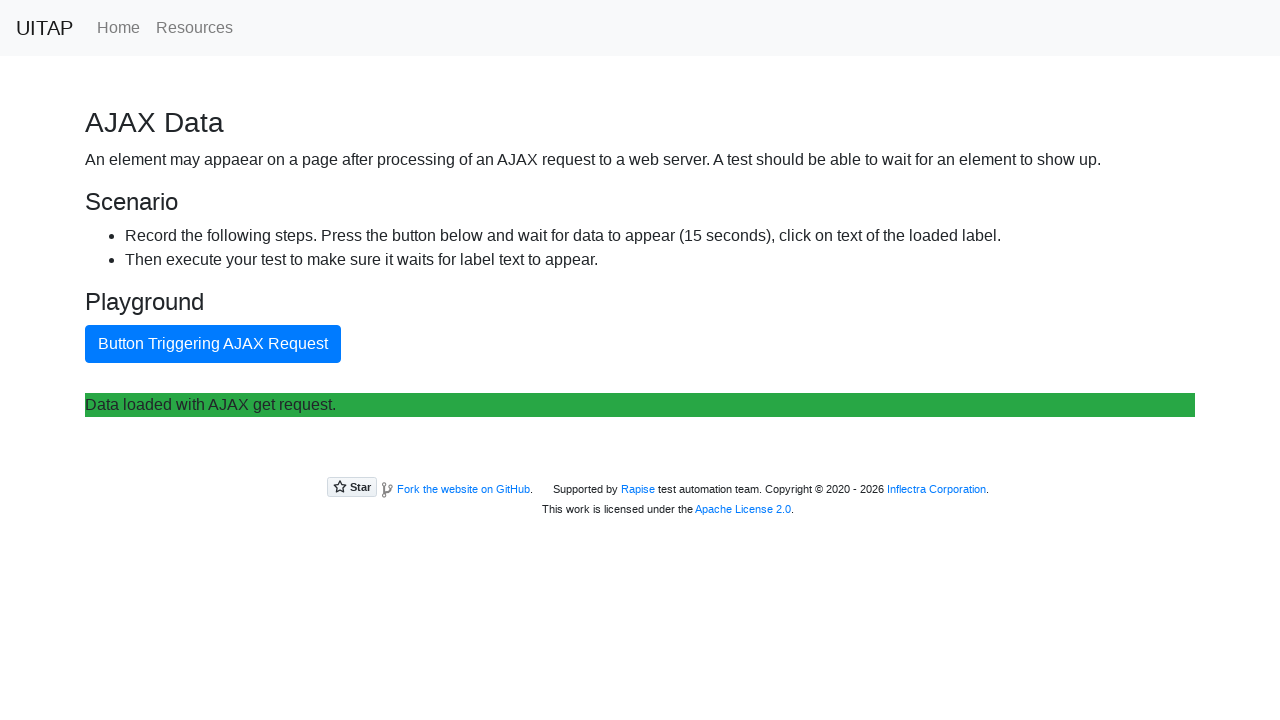